Tests registration form by filling in first name and last name fields and clicking the continue button

Starting URL: https://naveenautomationlabs.com/opencart/index.php?route=account/register

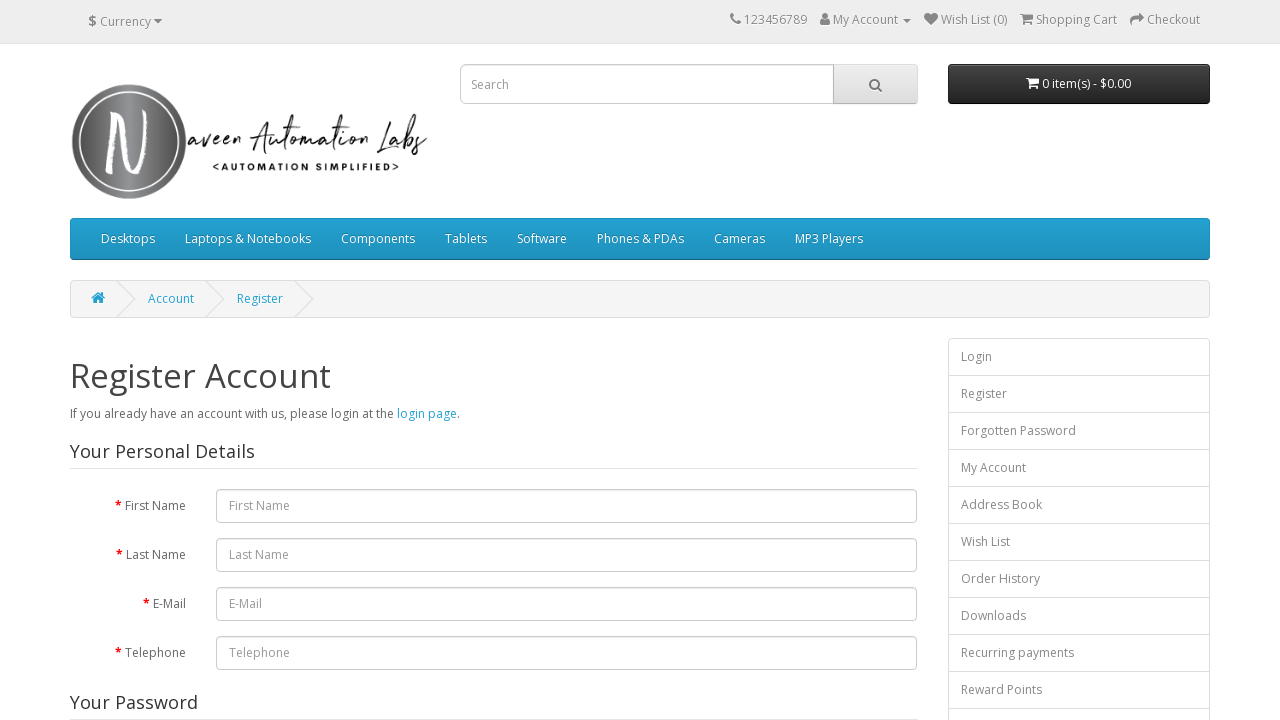

Filled first name field with 'John' on #input-firstname
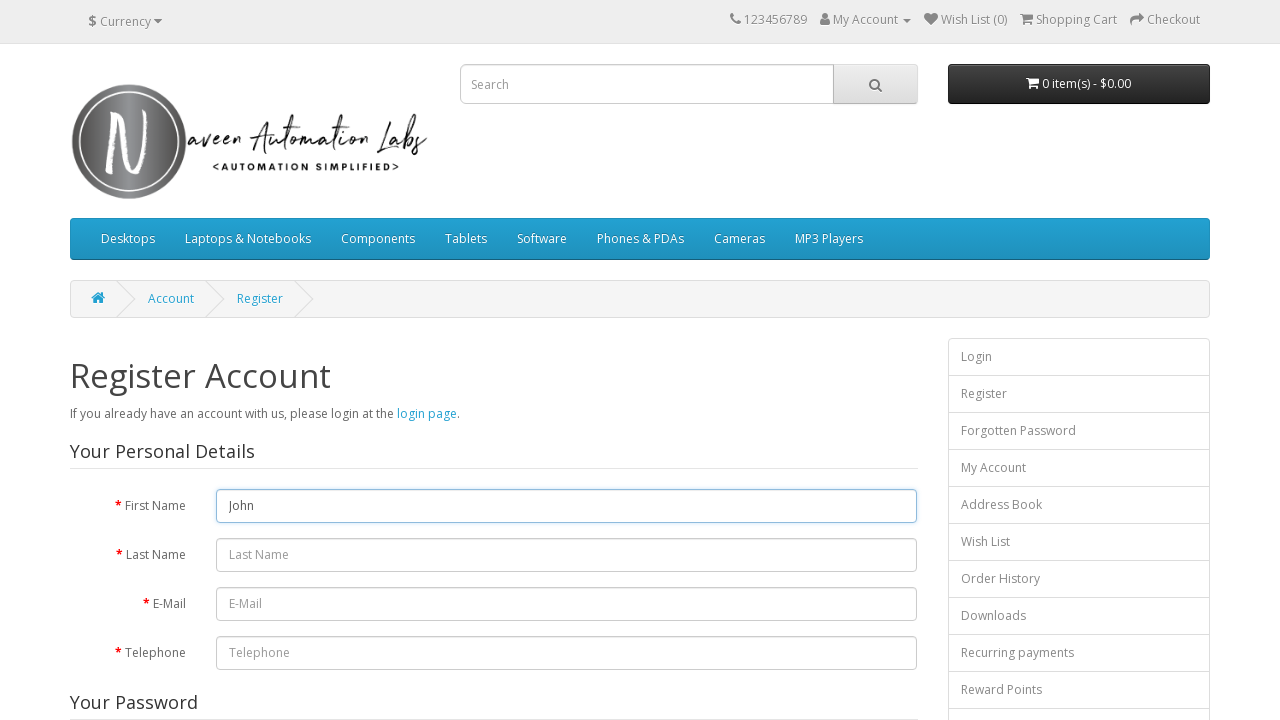

Filled last name field with 'Doe' on #input-lastname
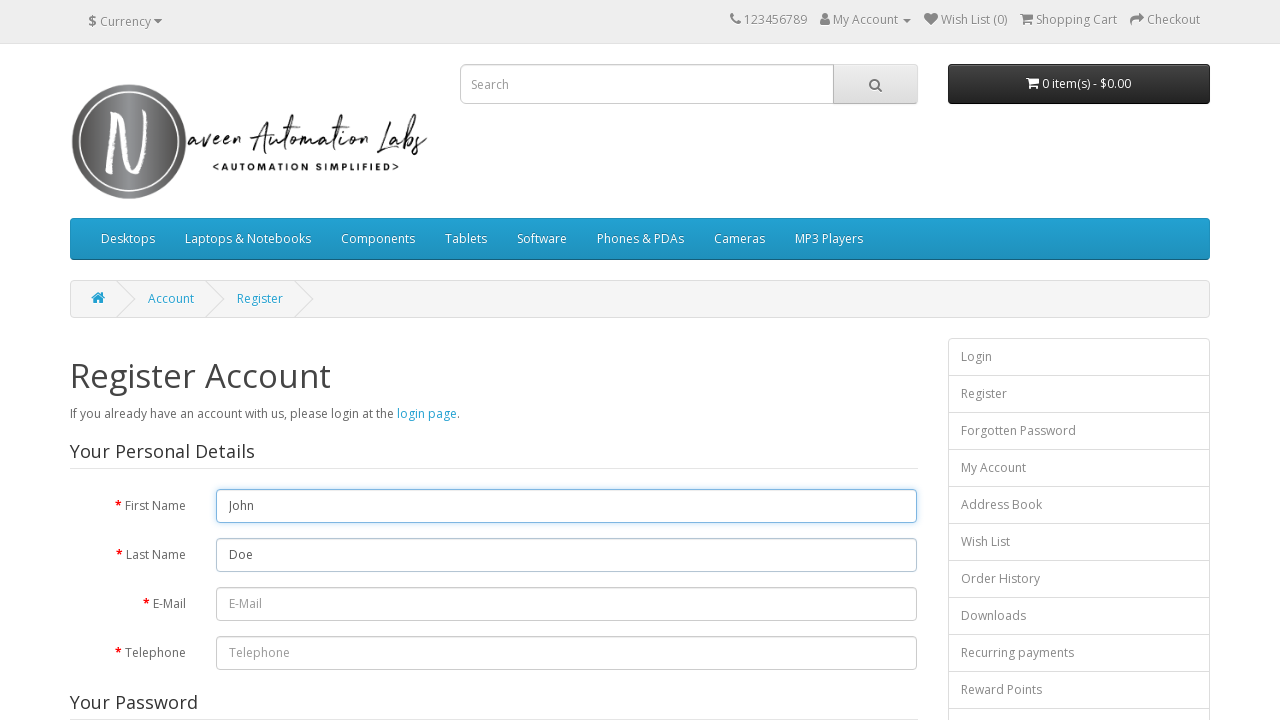

Clicked continue button to submit registration form at (879, 427) on input[type='submit']
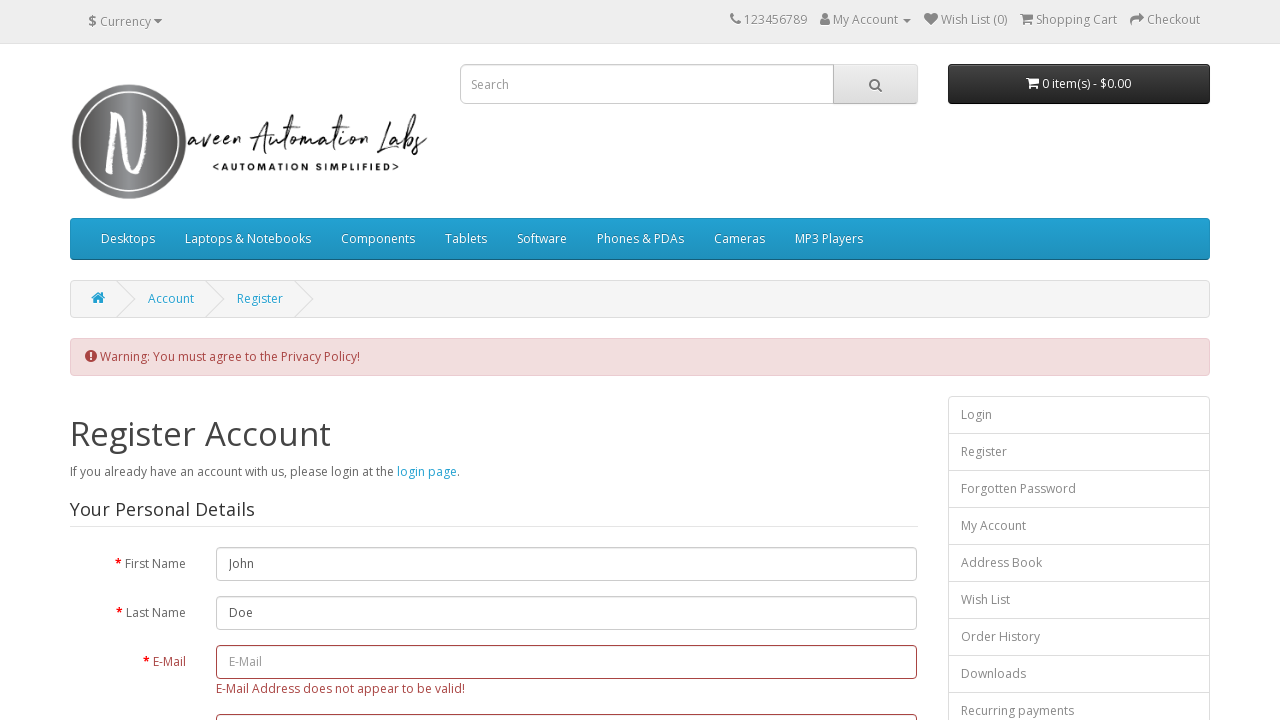

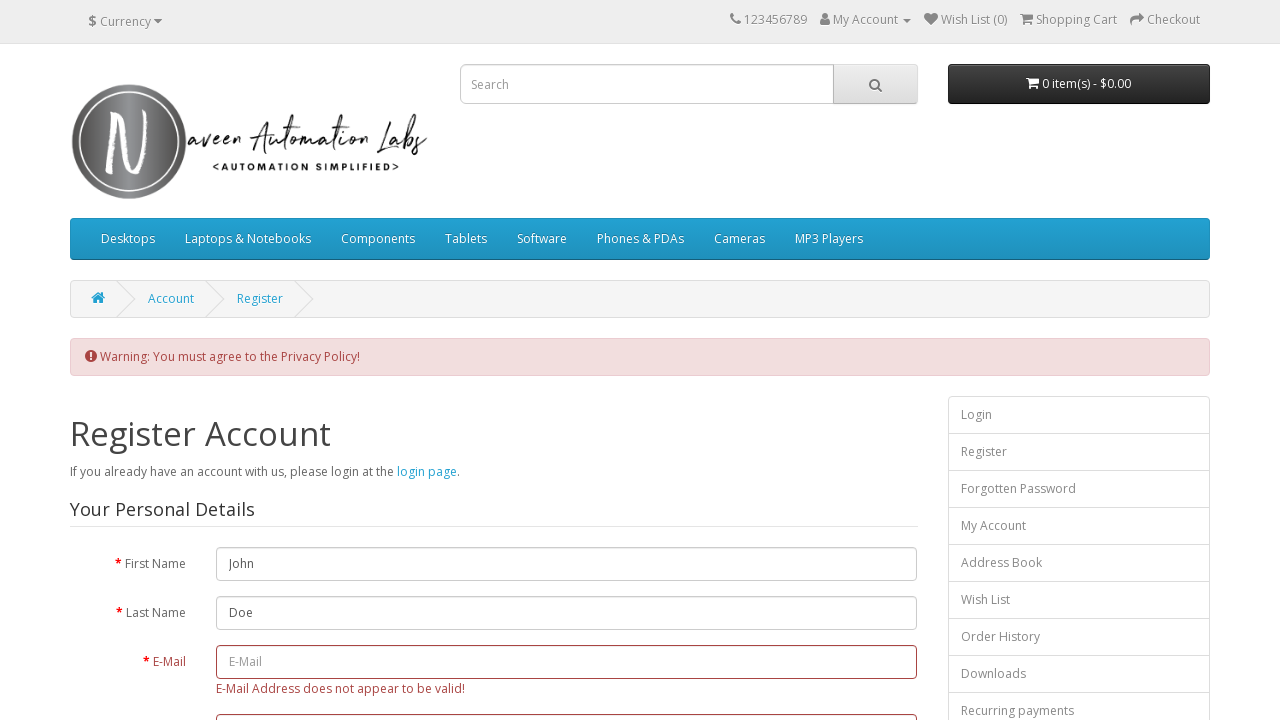